Tests JavaScript alert handling by clicking a button that triggers an alert popup, reading the alert text, and accepting it

Starting URL: https://the-internet.herokuapp.com/javascript_alerts

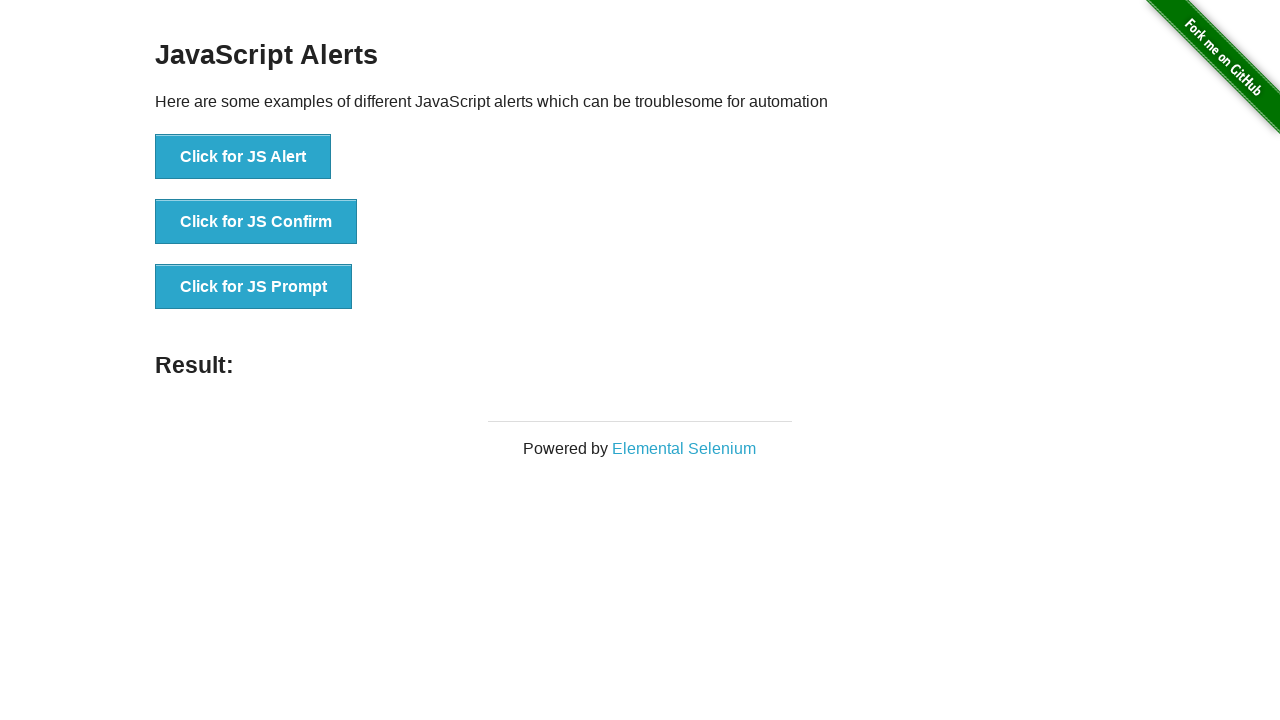

Clicked button to trigger JavaScript alert at (243, 157) on xpath=//button[text()='Click for JS Alert']
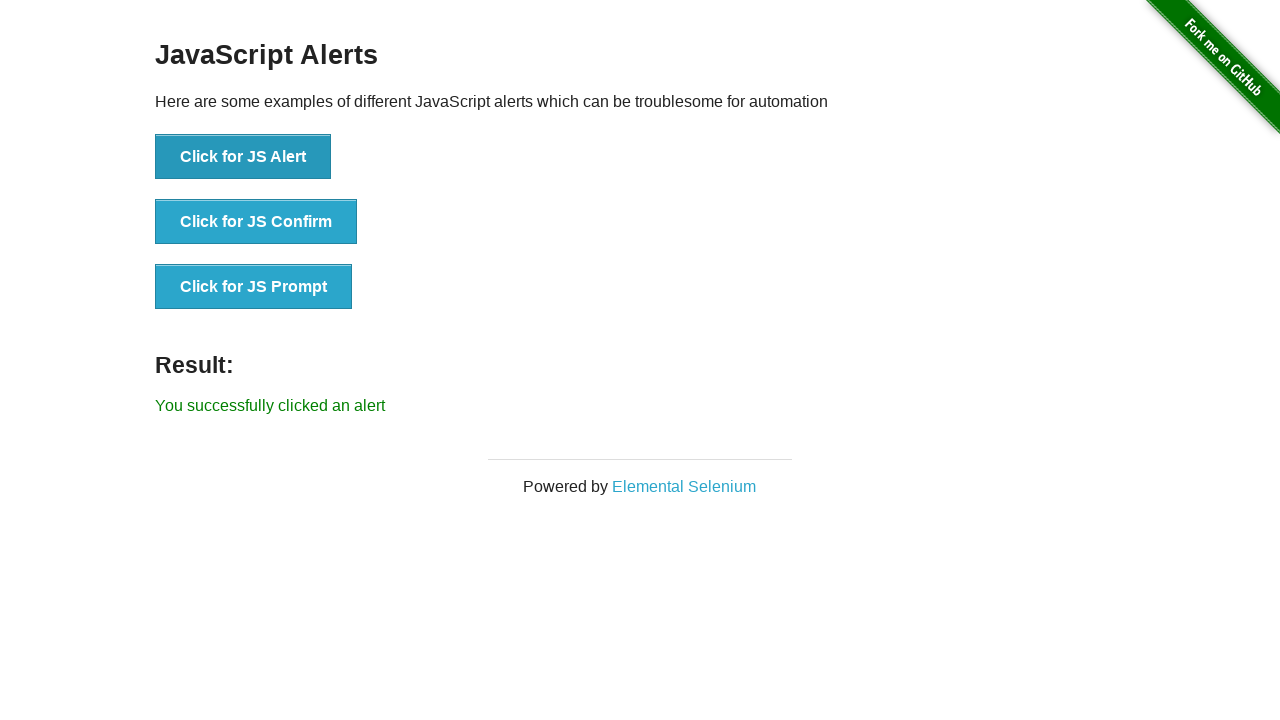

Set up dialog handler to accept alert
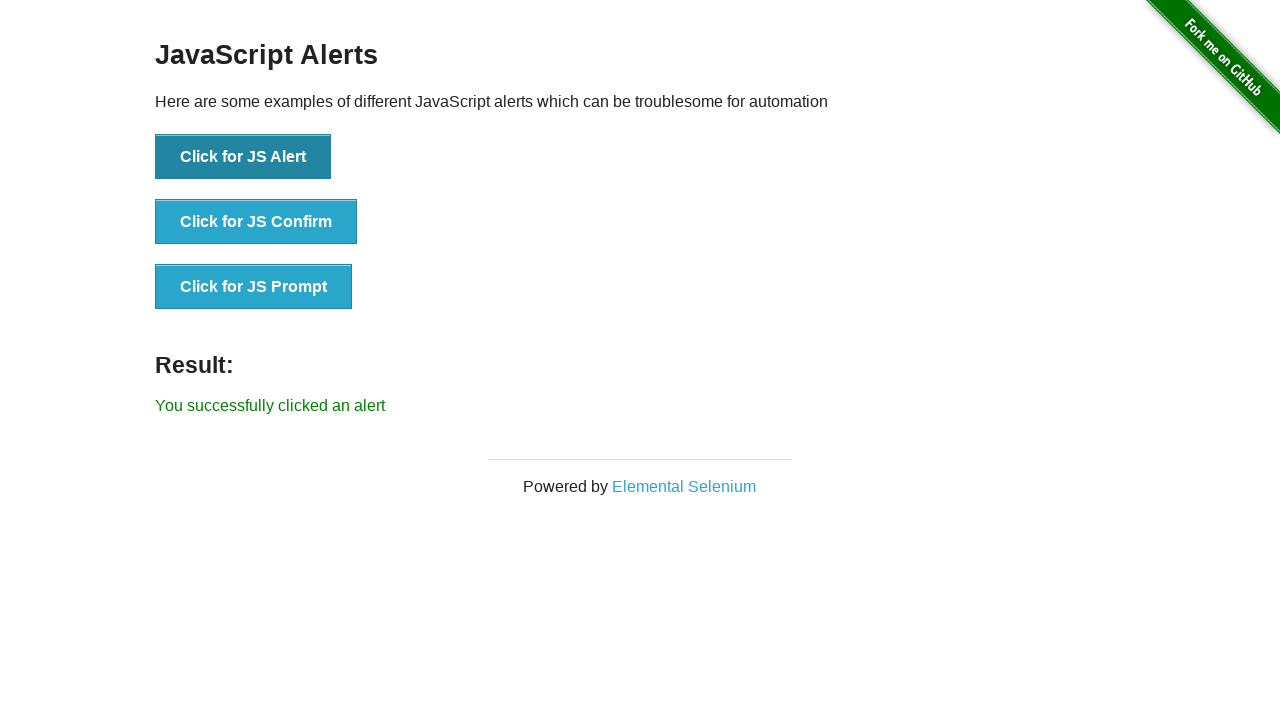

Alert was accepted and result element is now visible
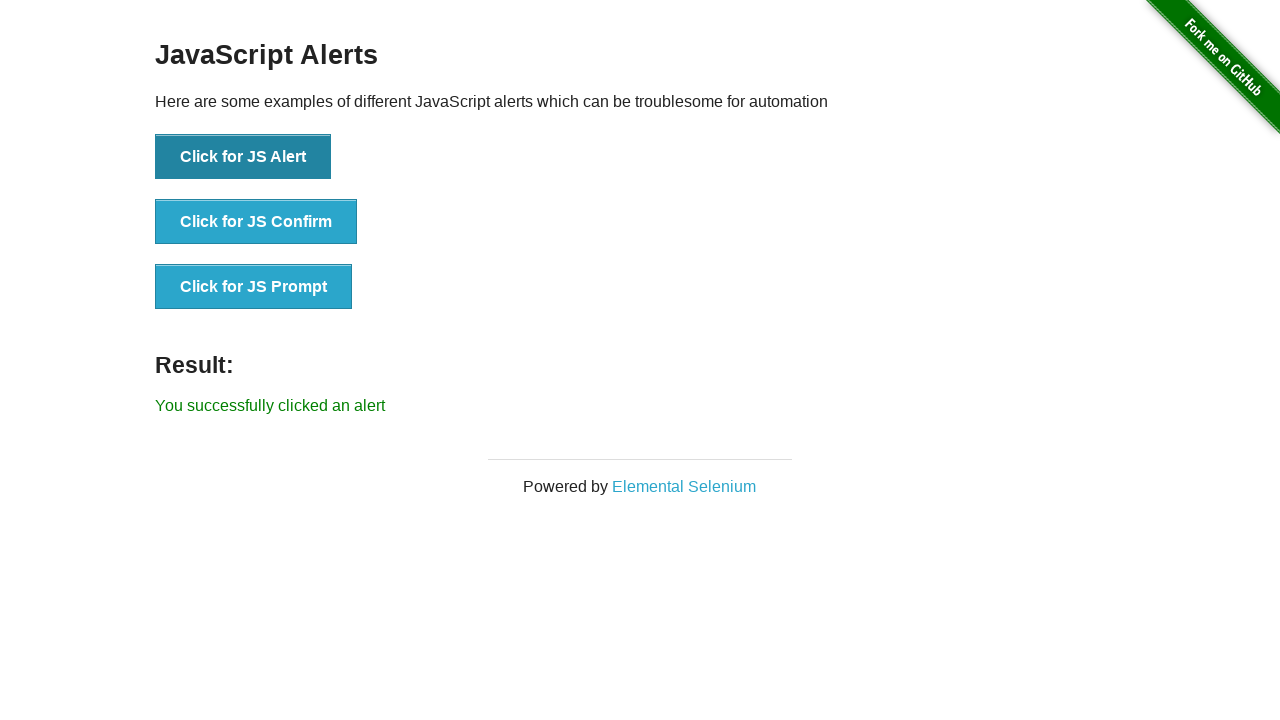

Extracted result text: You successfully clicked an alert
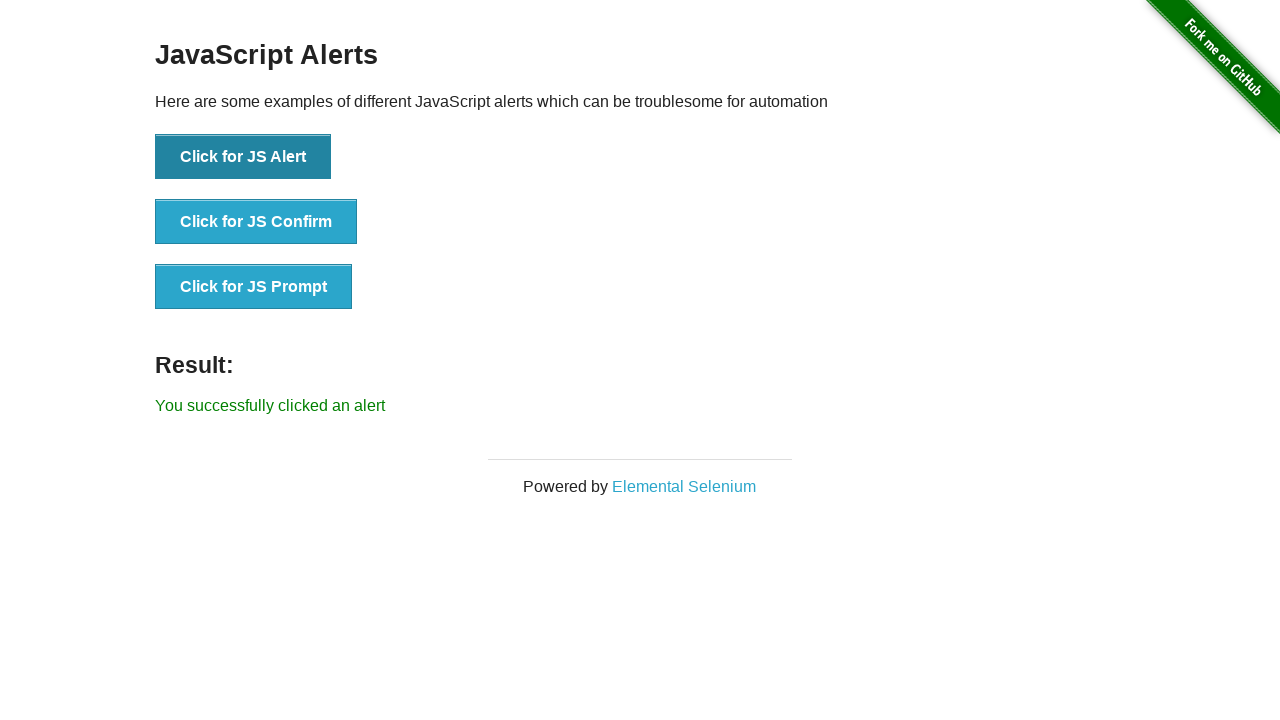

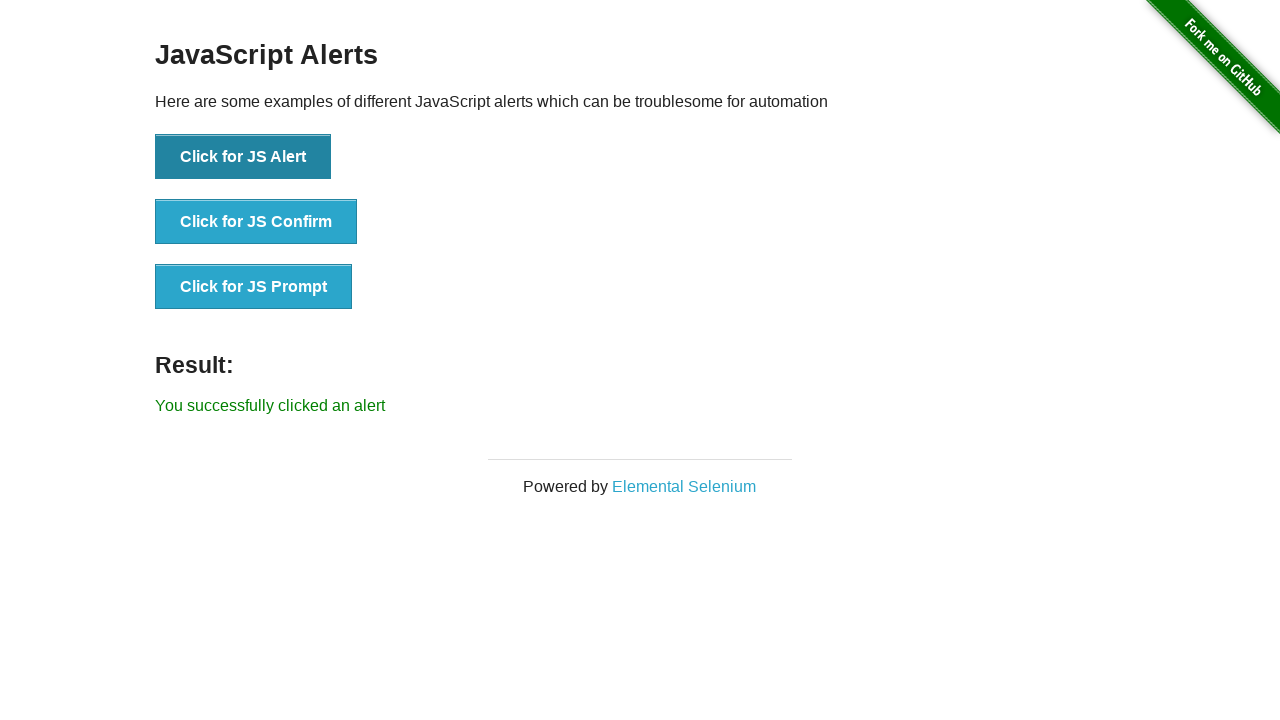